Clicks the "Yes" radio button and then verifies if it's already selected

Starting URL: https://demoqa.com/radio-button

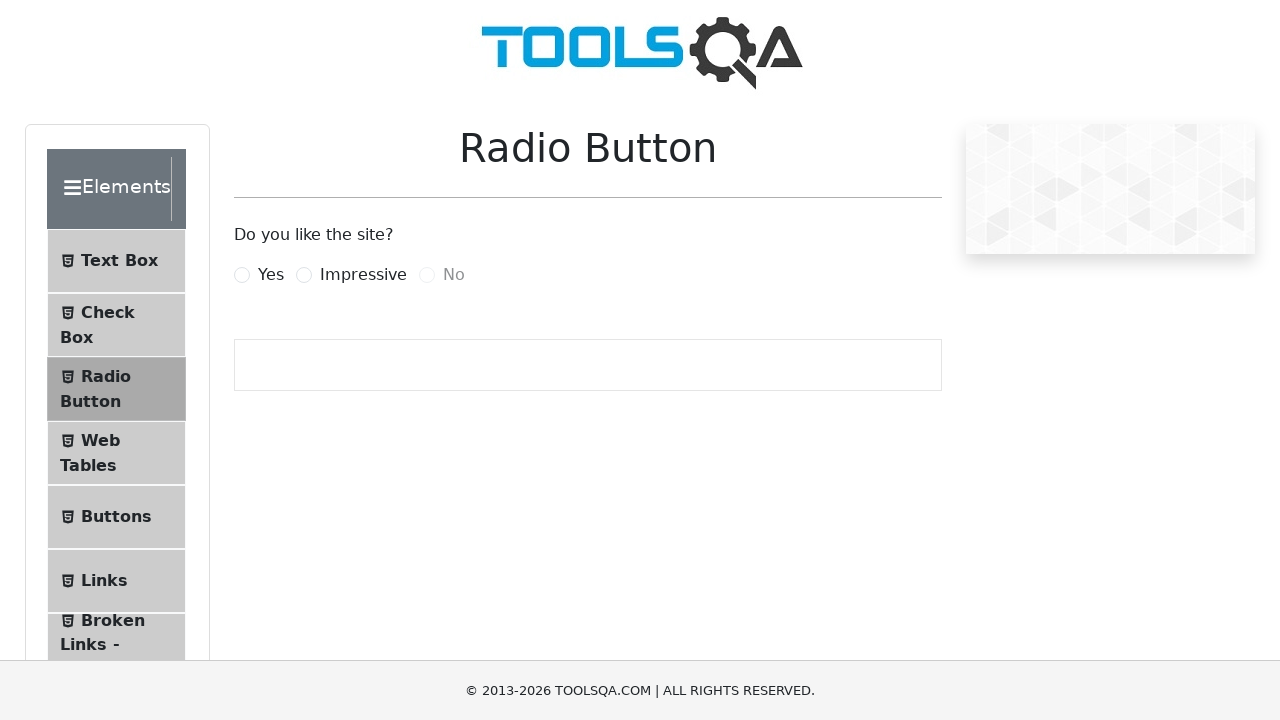

Navigated to radio button test page
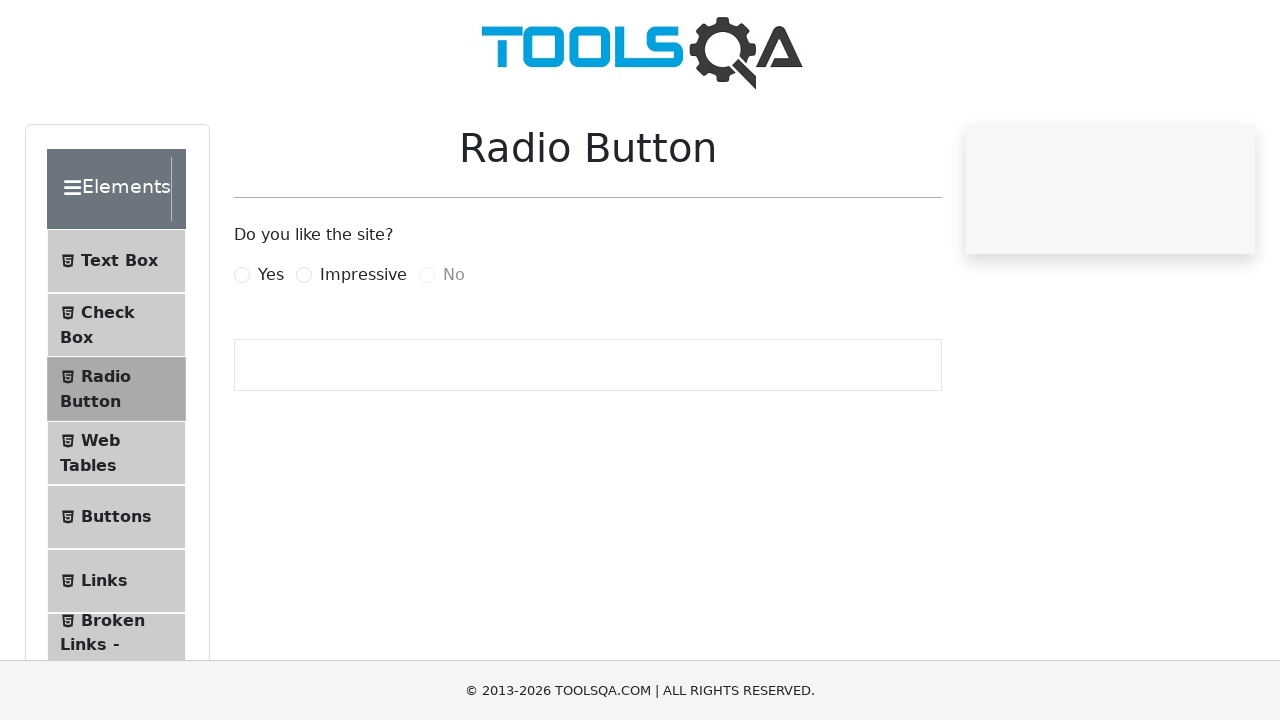

Clicked the 'Yes' radio button label at (271, 275) on xpath=//*[@id='yesRadio']/following-sibling::label
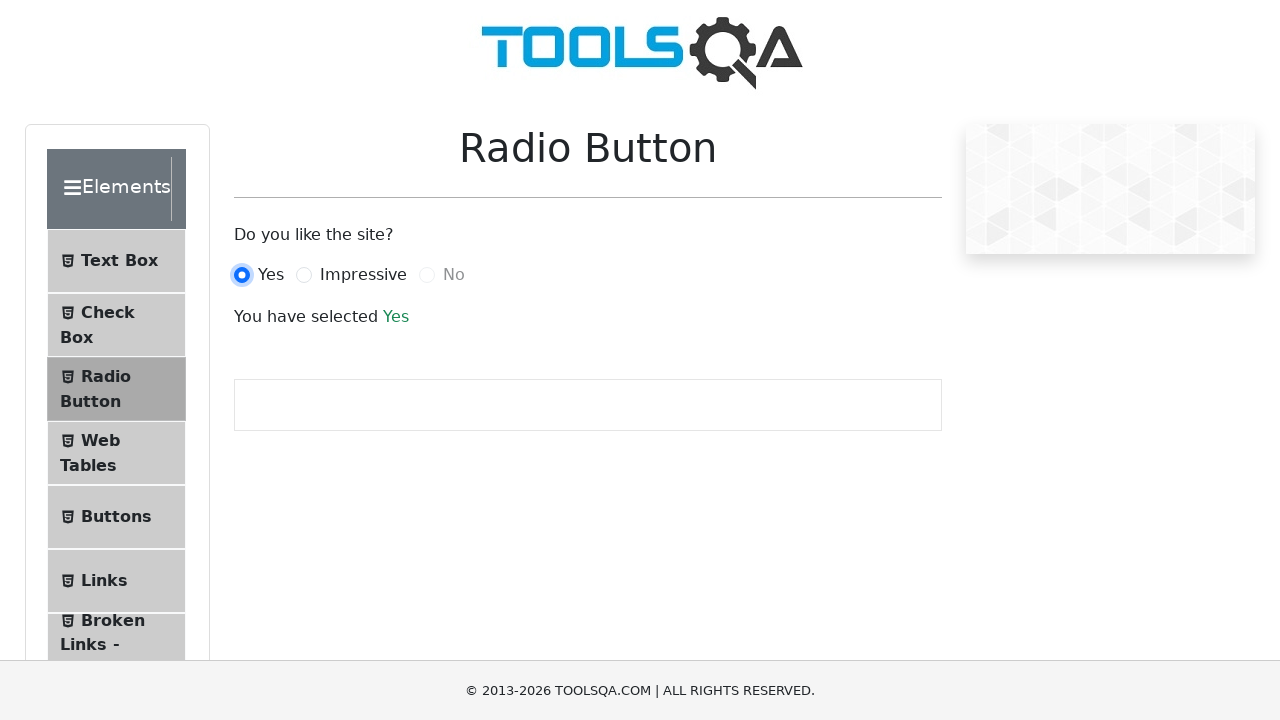

Verified if 'Yes' radio button is selected
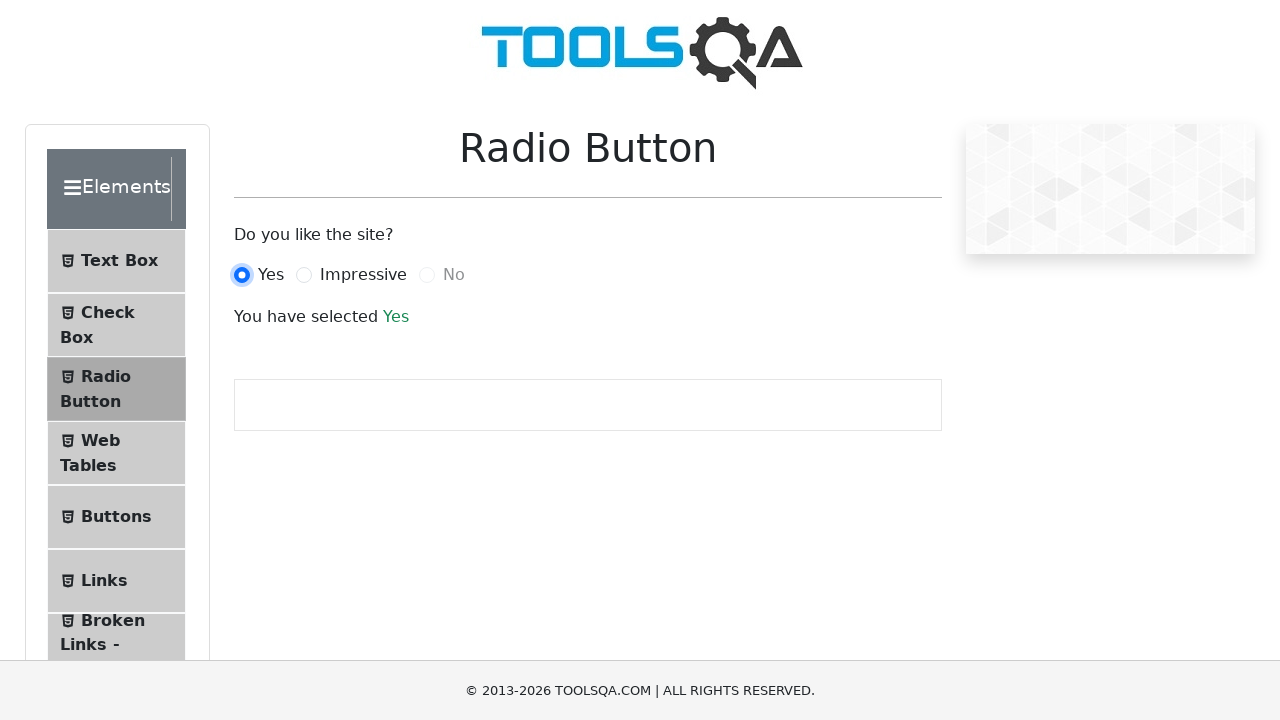

Confirmed 'Yes' radio button is already selected
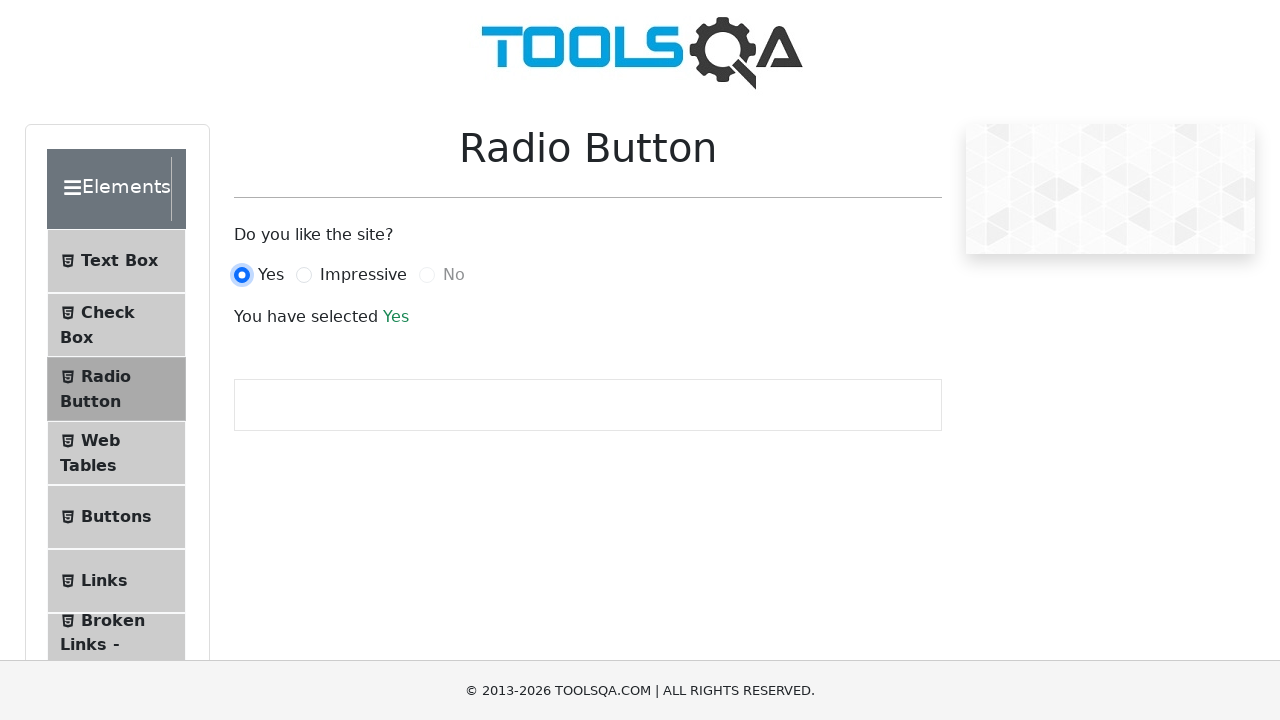

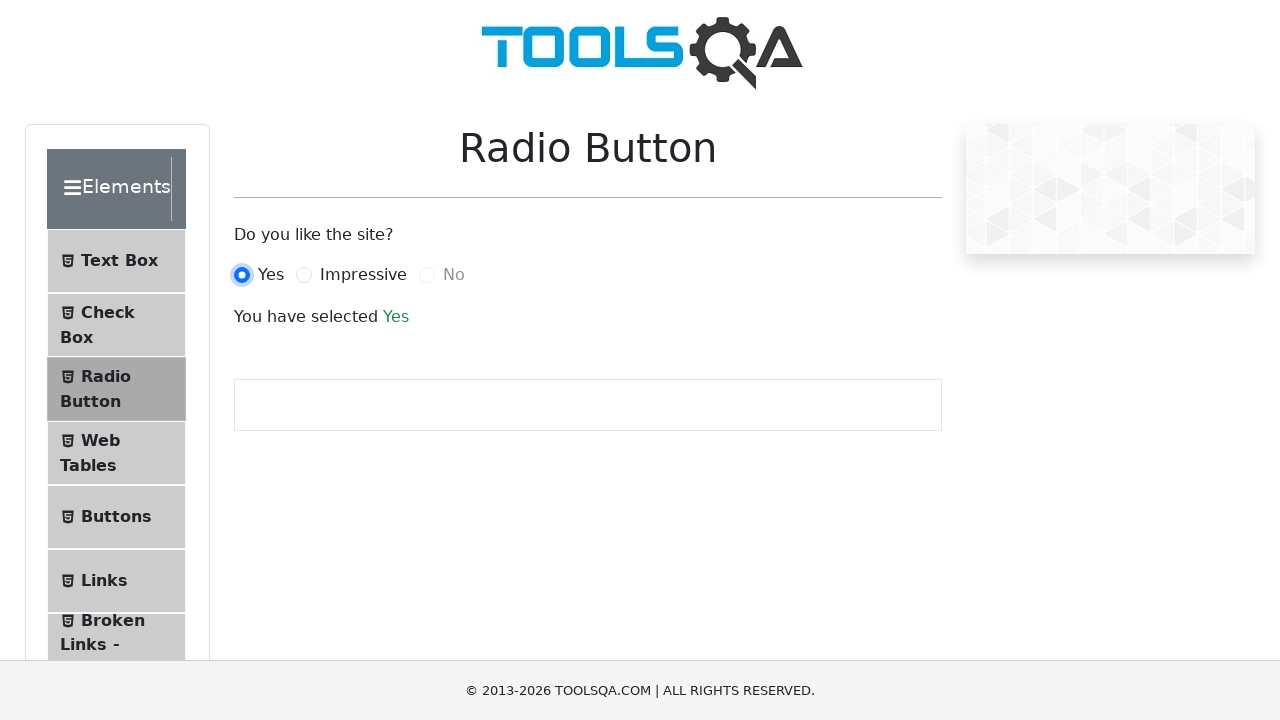